Tests element highlighting by navigating to a page with many elements and visually highlighting a specific element by changing its border style using JavaScript execution.

Starting URL: http://the-internet.herokuapp.com/large

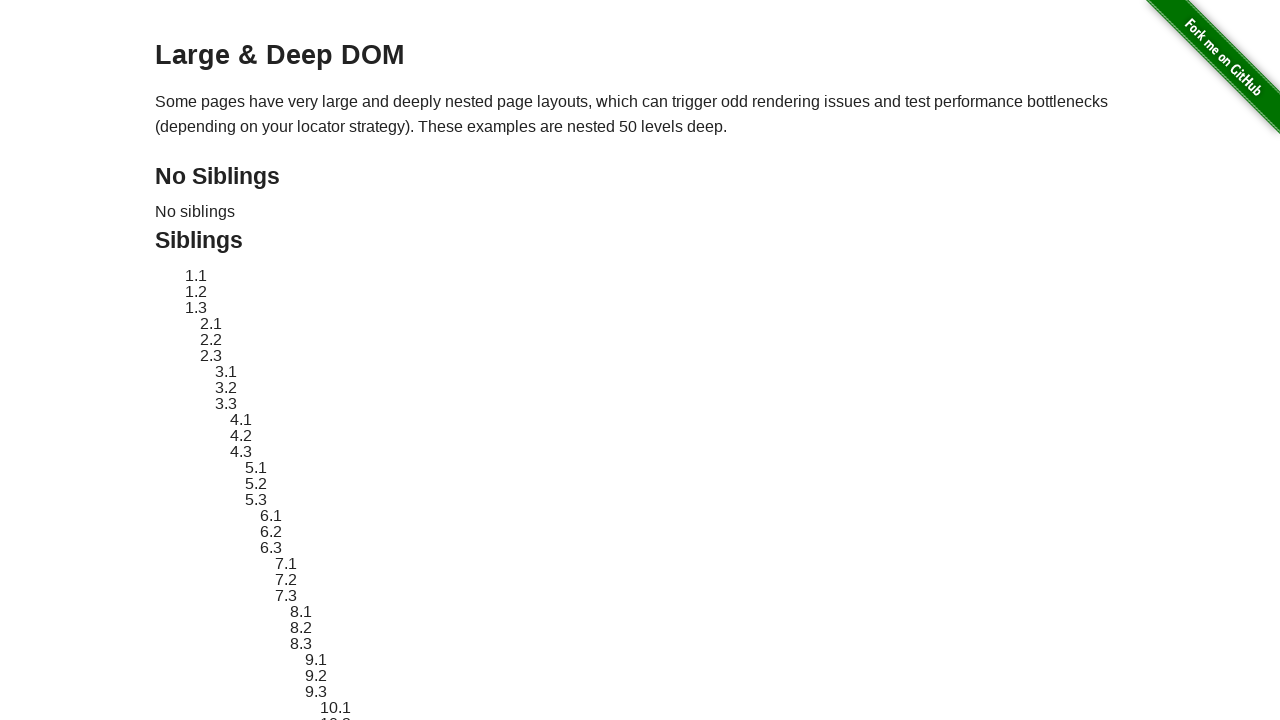

Navigated to the-internet.herokuapp.com/large page
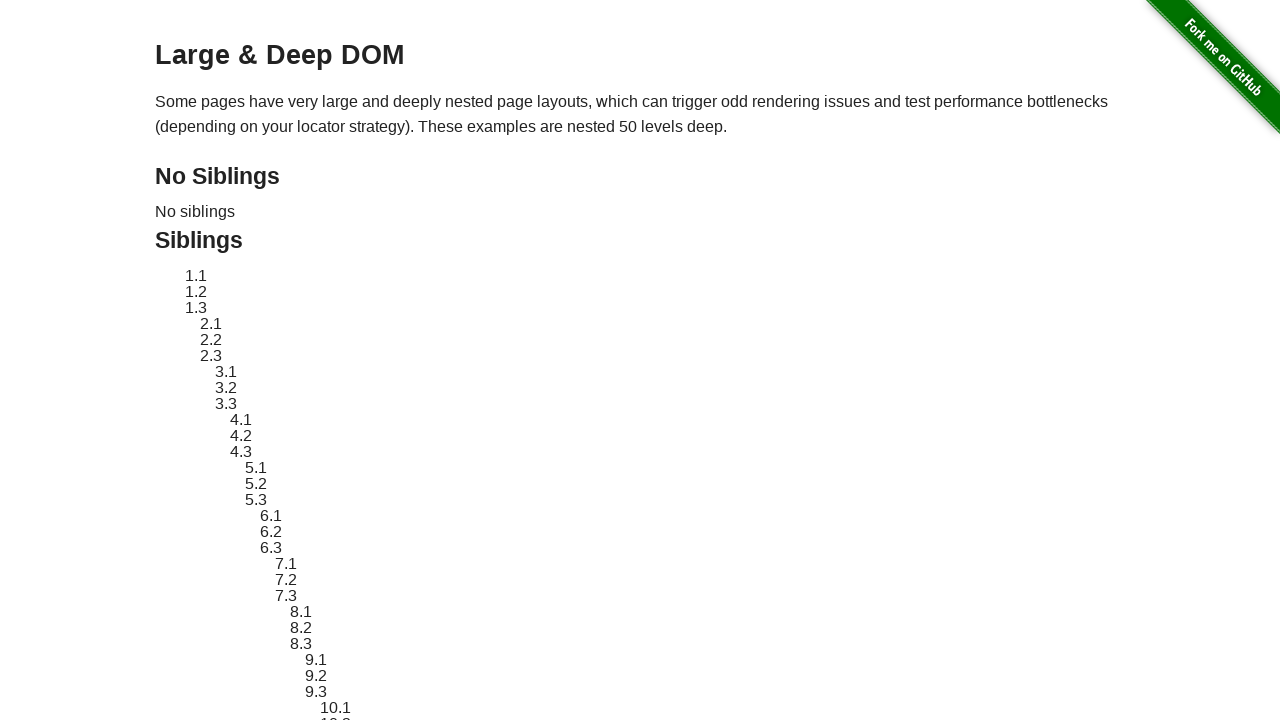

Target element #sibling-2.3 loaded and visible
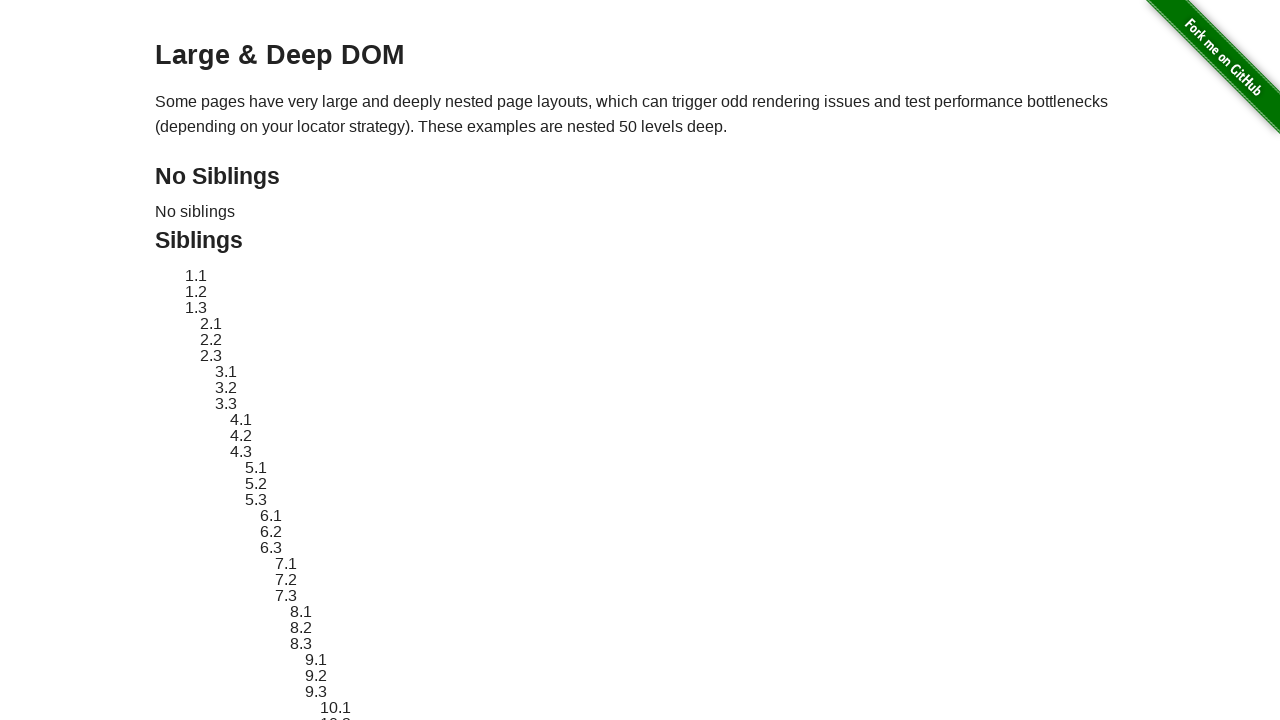

Located target element #sibling-2.3
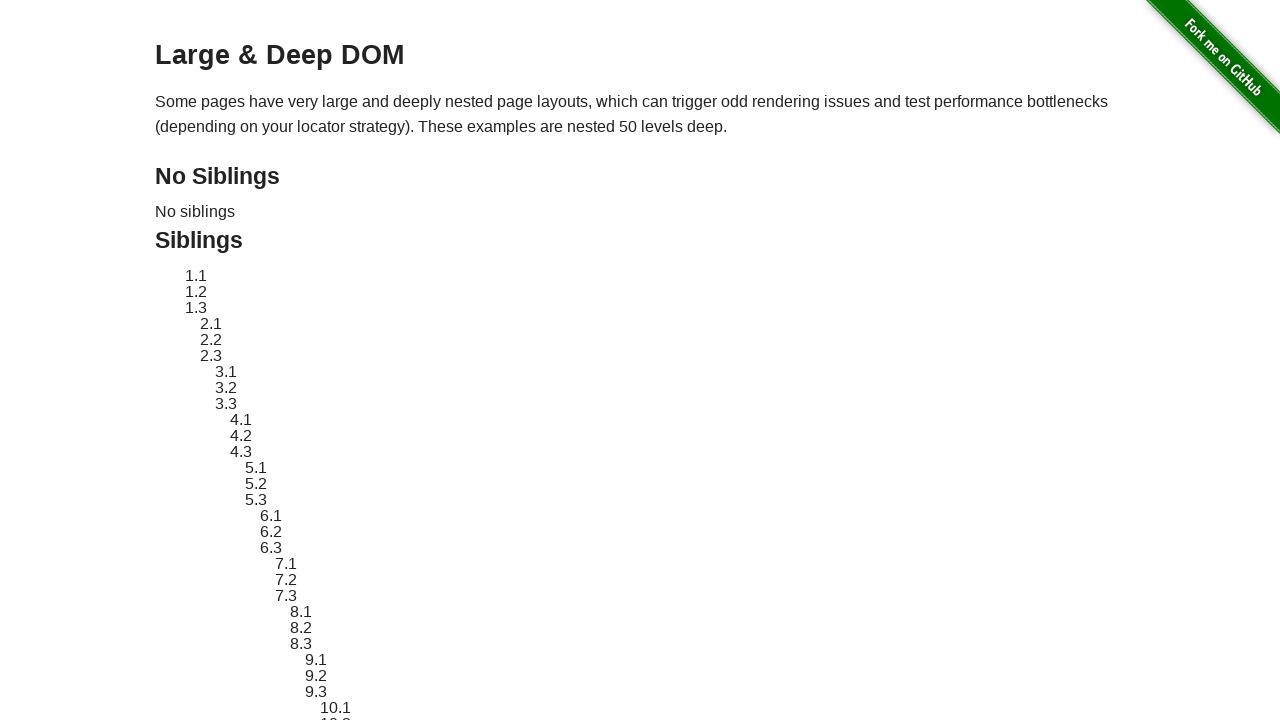

Stored original style of target element
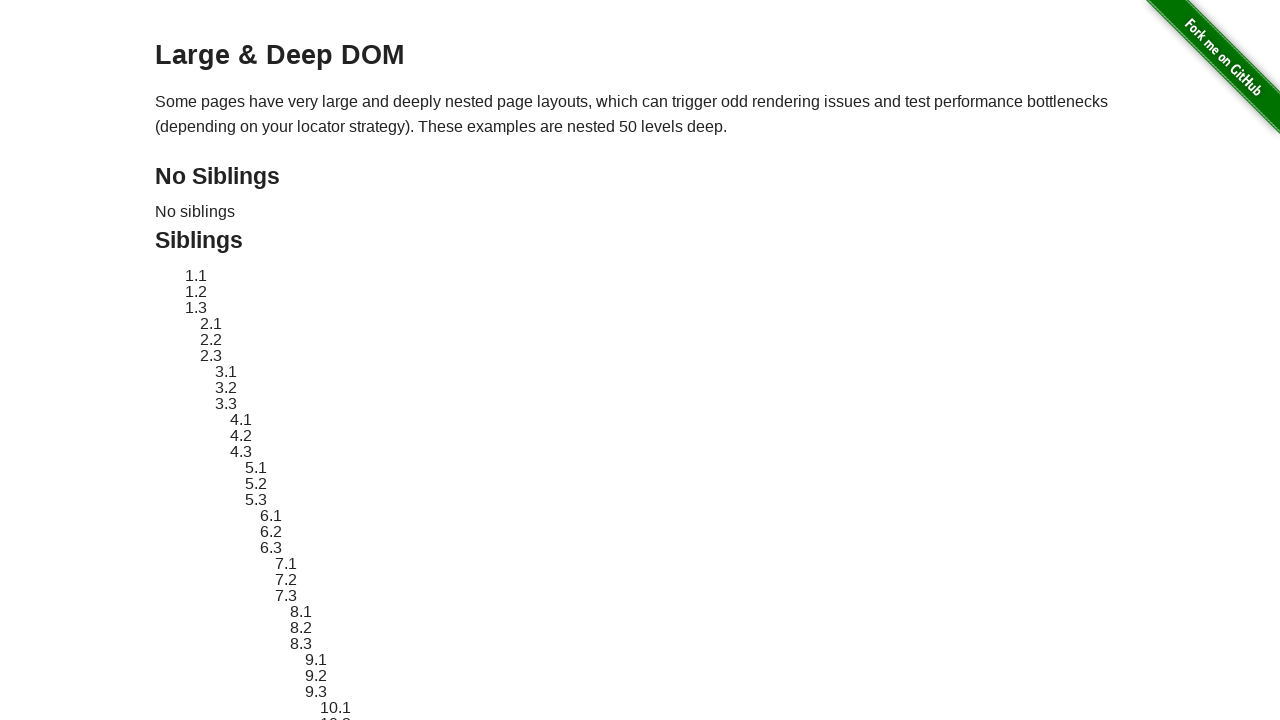

Applied red dashed border highlight style to element
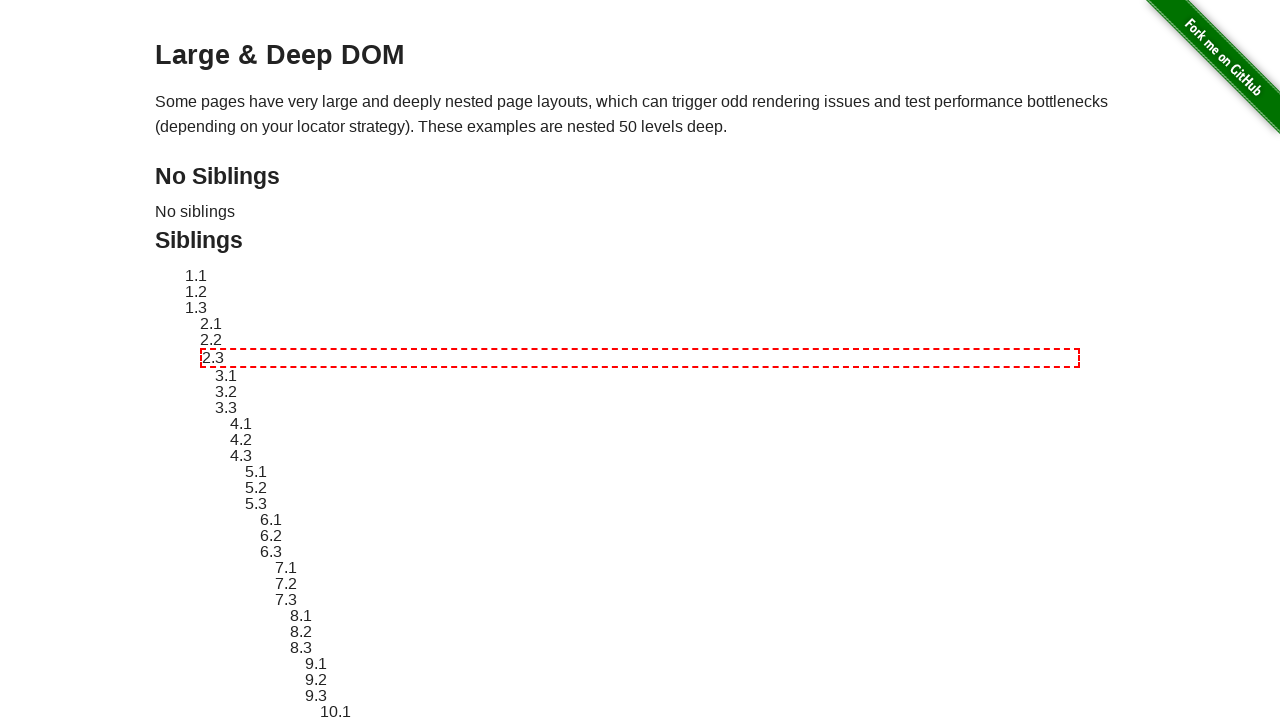

Waited 3 seconds to observe the highlight effect
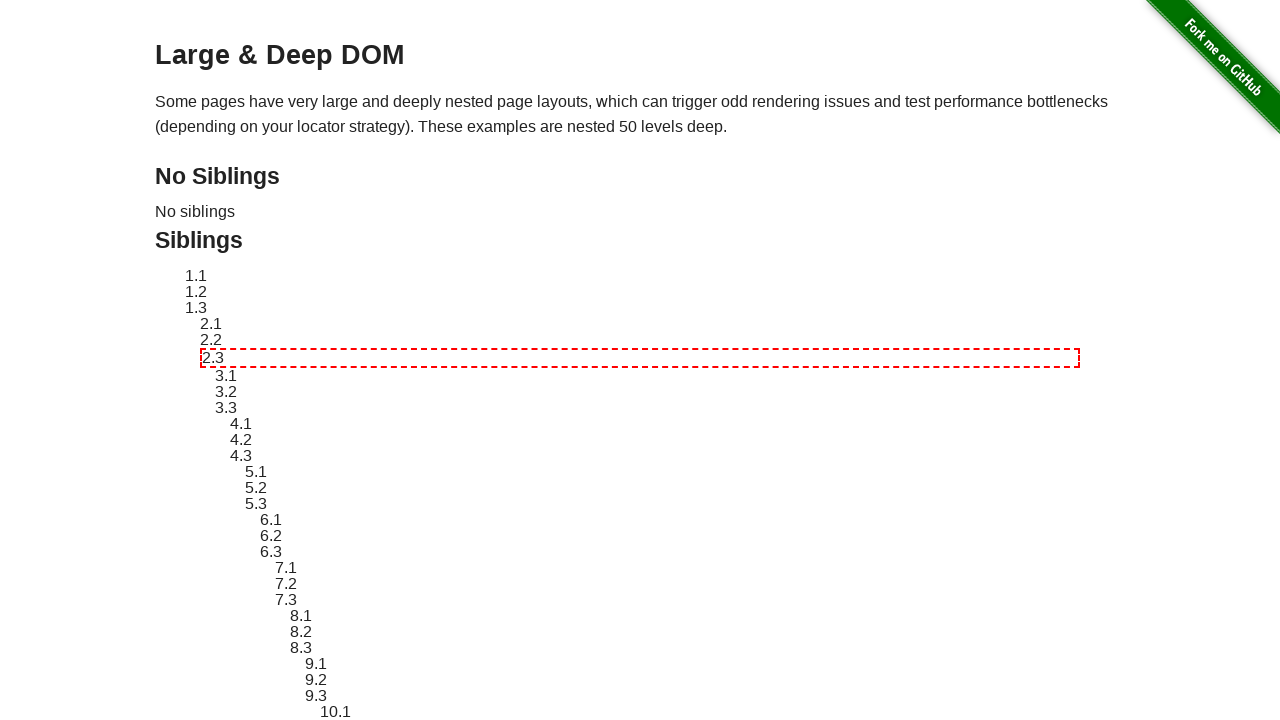

Reverted element style to original state
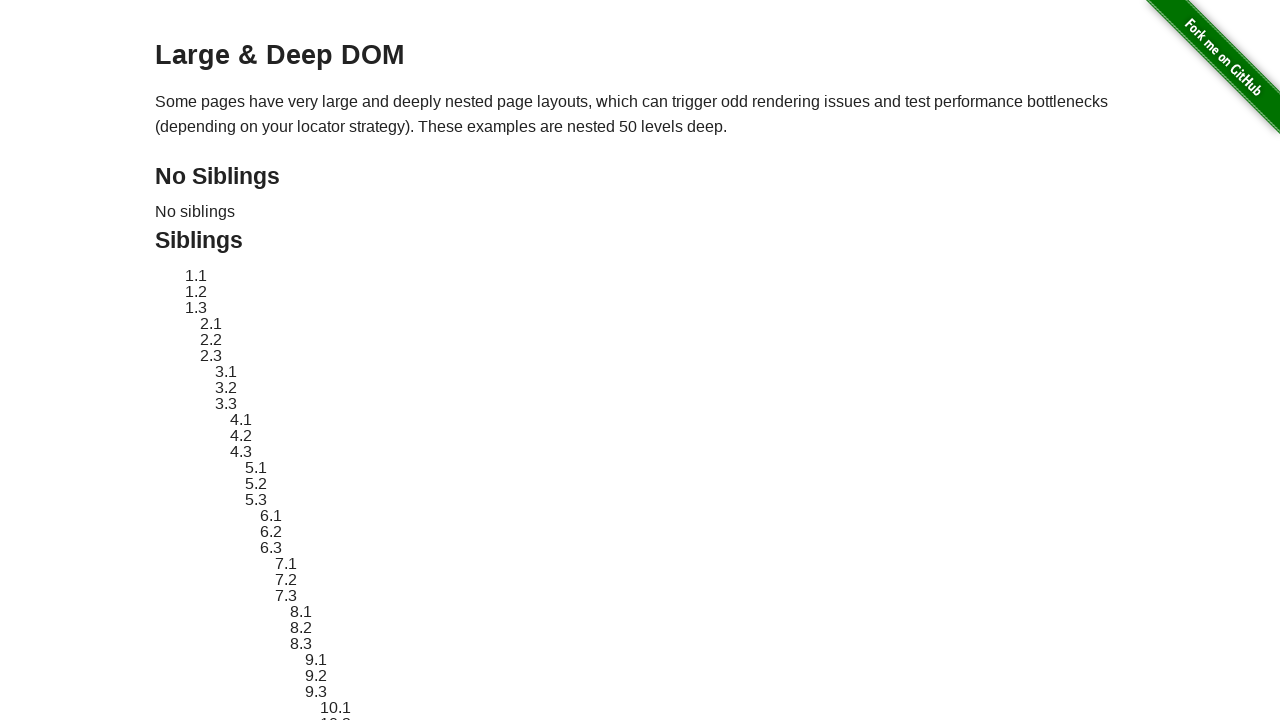

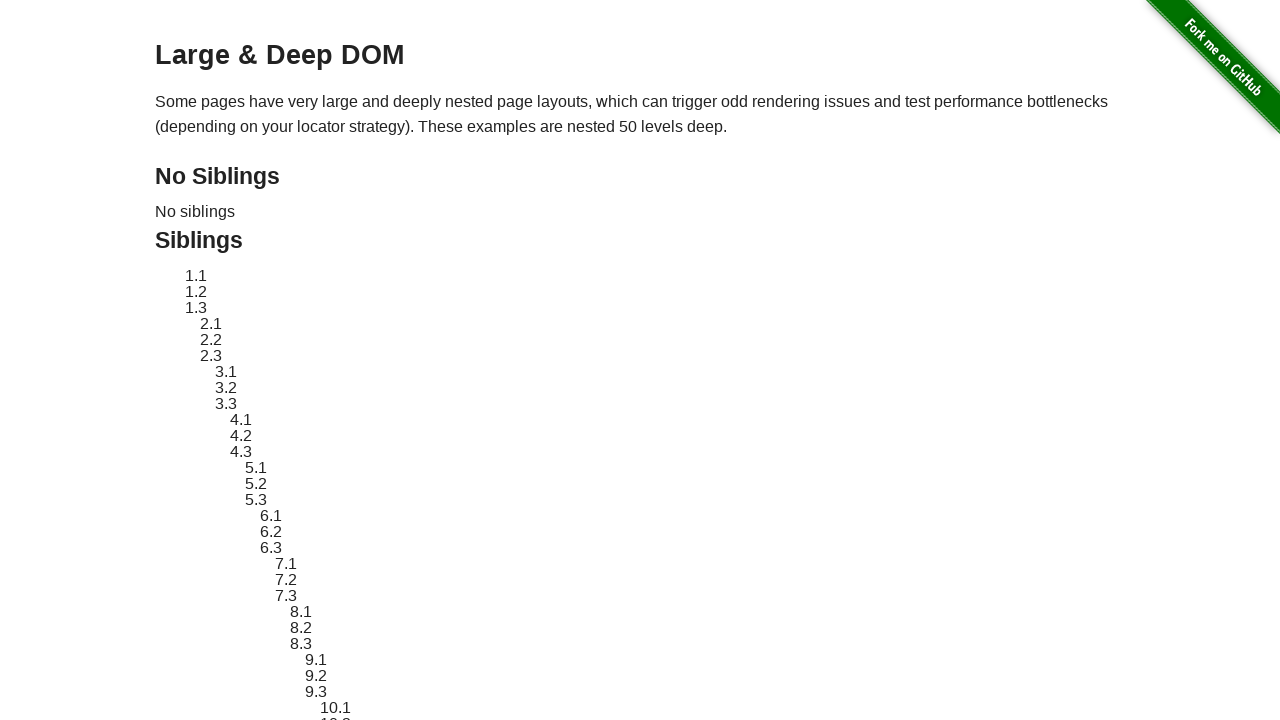